Tests property search functionality on Orange County Property Appraiser website by searching for "orange", clicking on a property result, and navigating to the Sales tab to view property sale information.

Starting URL: https://ocpaweb.ocpafl.org/parcelsearch

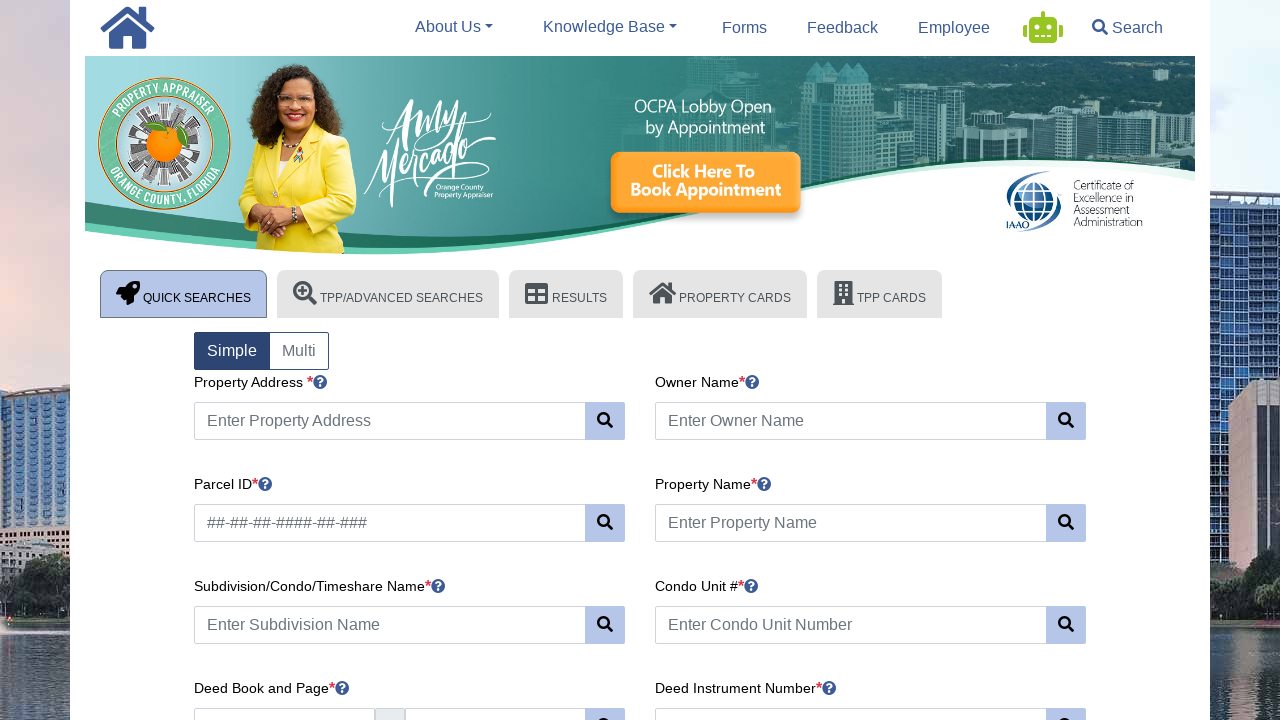

Clicked on the property address search field at (390, 421) on internal:attr=[placeholder="Enter Property Address"i]
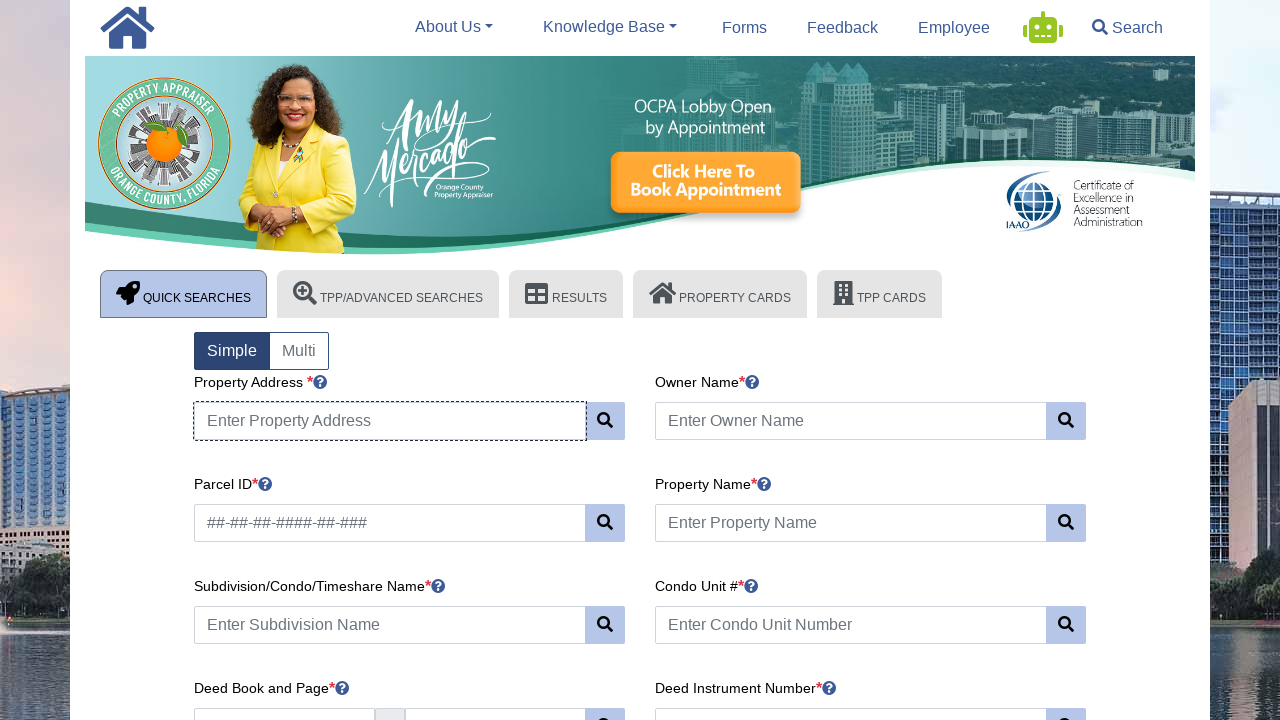

Filled search field with 'orange' on internal:attr=[placeholder="Enter Property Address"i]
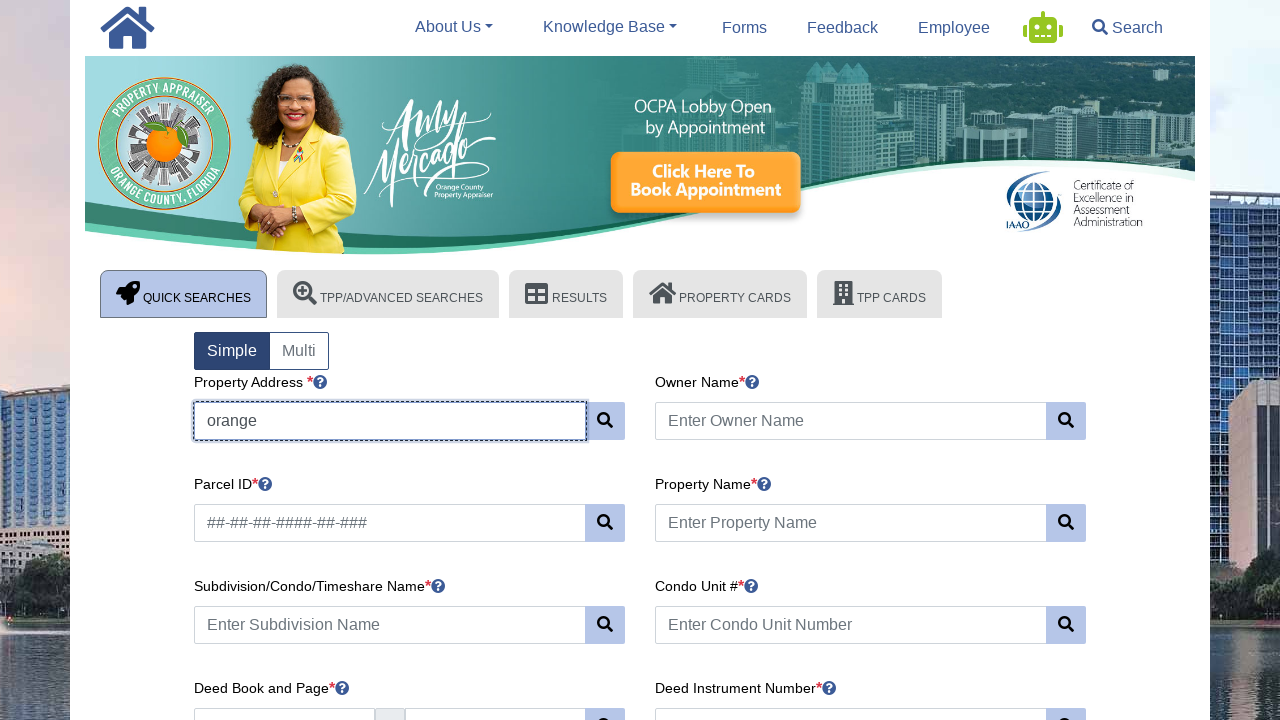

Pressed Enter to search for properties on internal:attr=[placeholder="Enter Property Address"i]
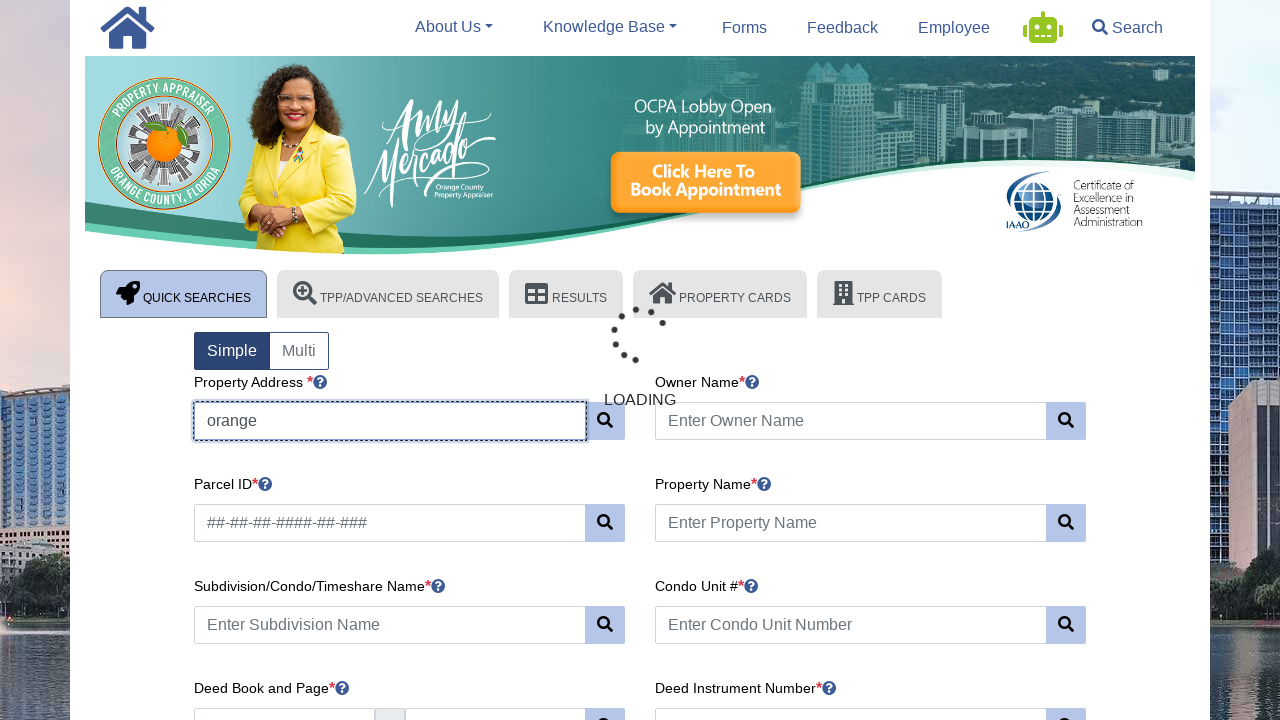

Clicked on Harris property result at (282, 479) on internal:role=cell[name="HARRIS CHARLIE JR LIFE ESTATE REM: YOLANDA P HARRIS 1/5
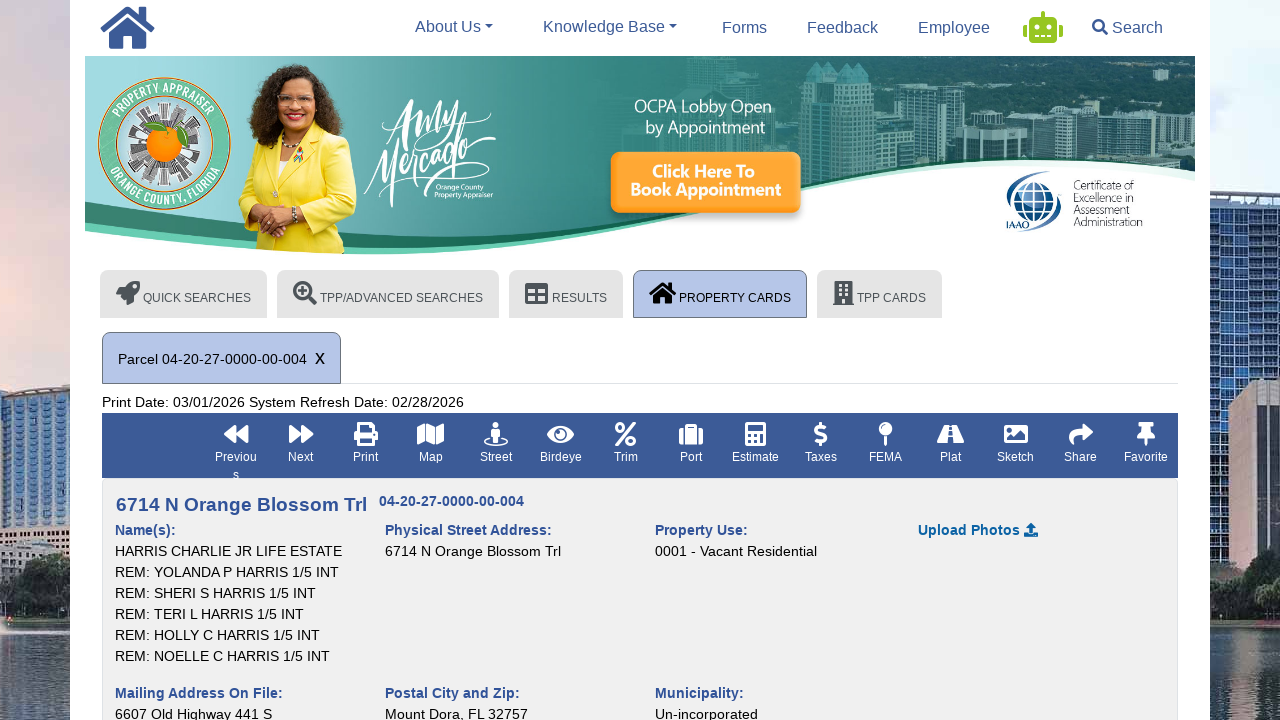

Clicked on the Sales tab at (593, 361) on internal:role=tab[name=" Sales"i]
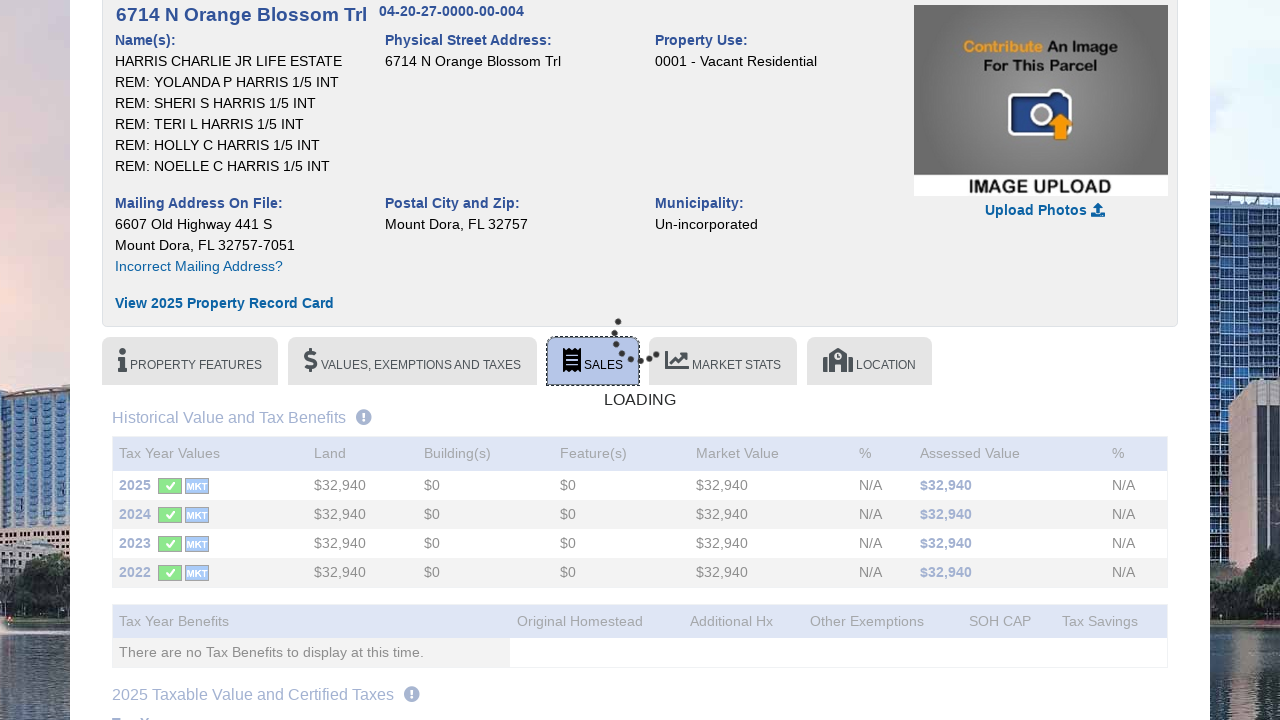

Sales data loaded successfully
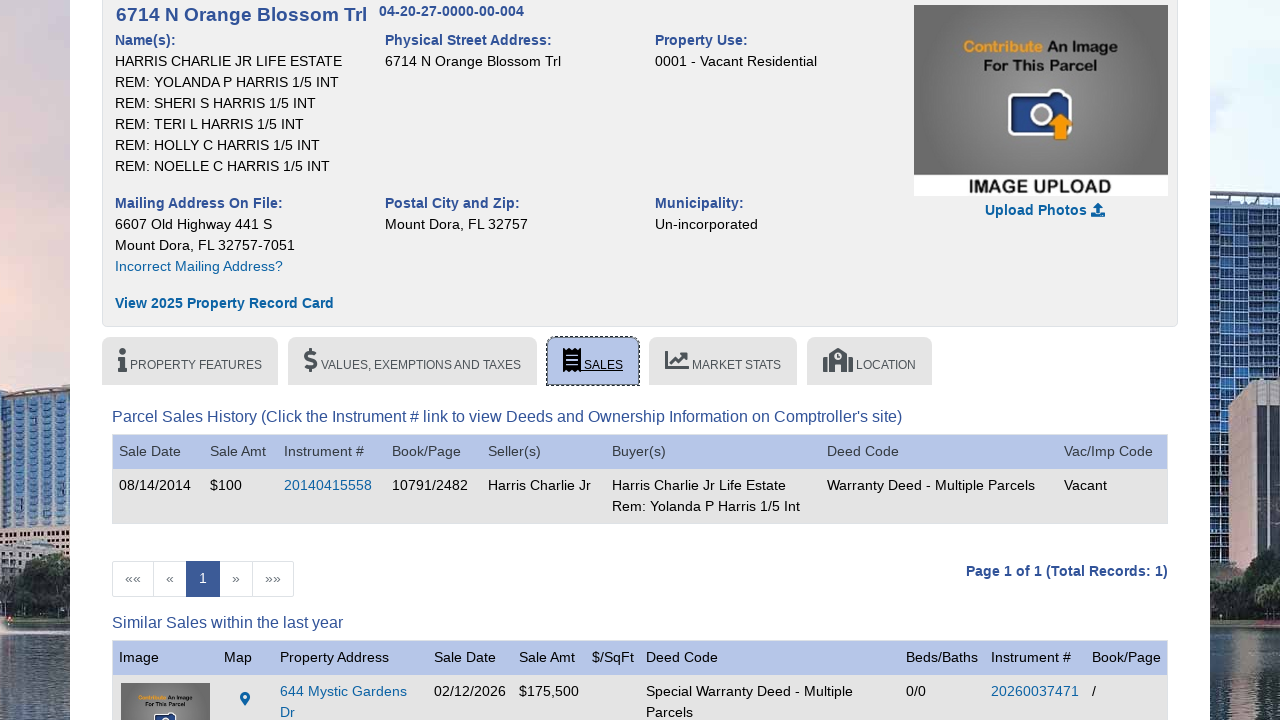

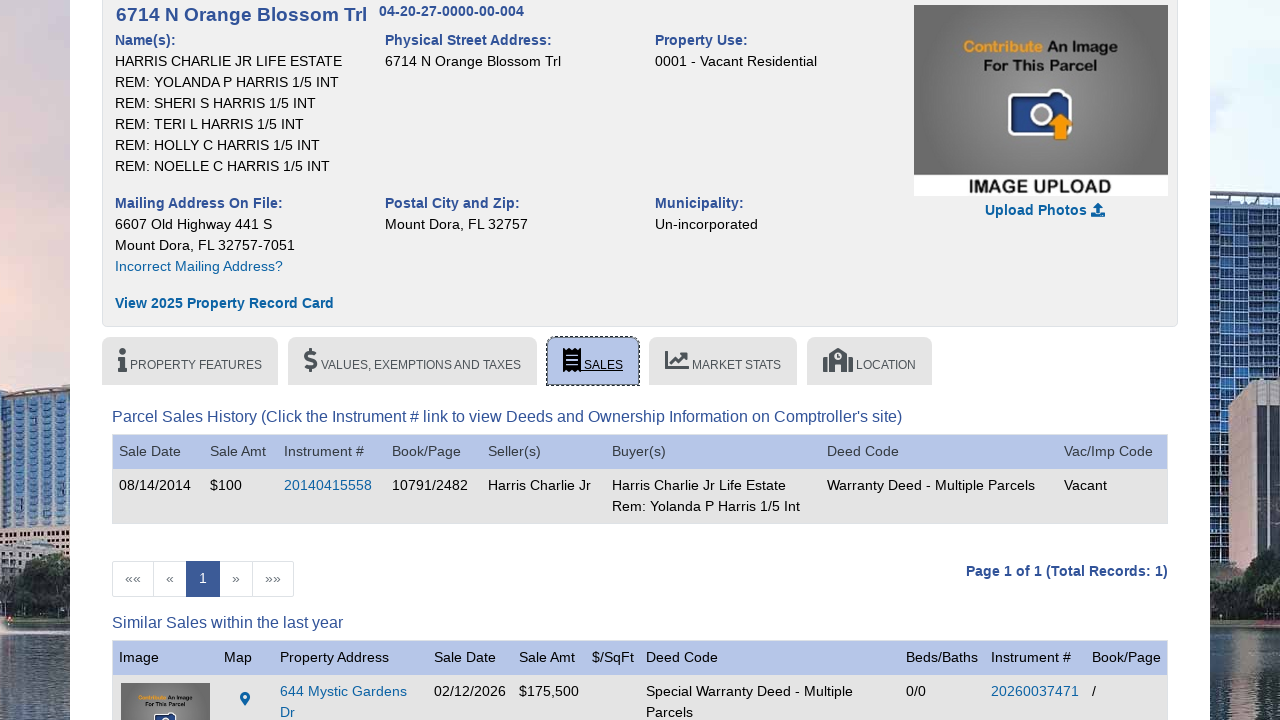